Tests mouse hover functionality on a demo page by hovering over a password field, entering text, then hovering over and clicking an image icon to toggle password visibility.

Starting URL: https://demoapps.qspiders.com/ui/mouseHover?sublist=0

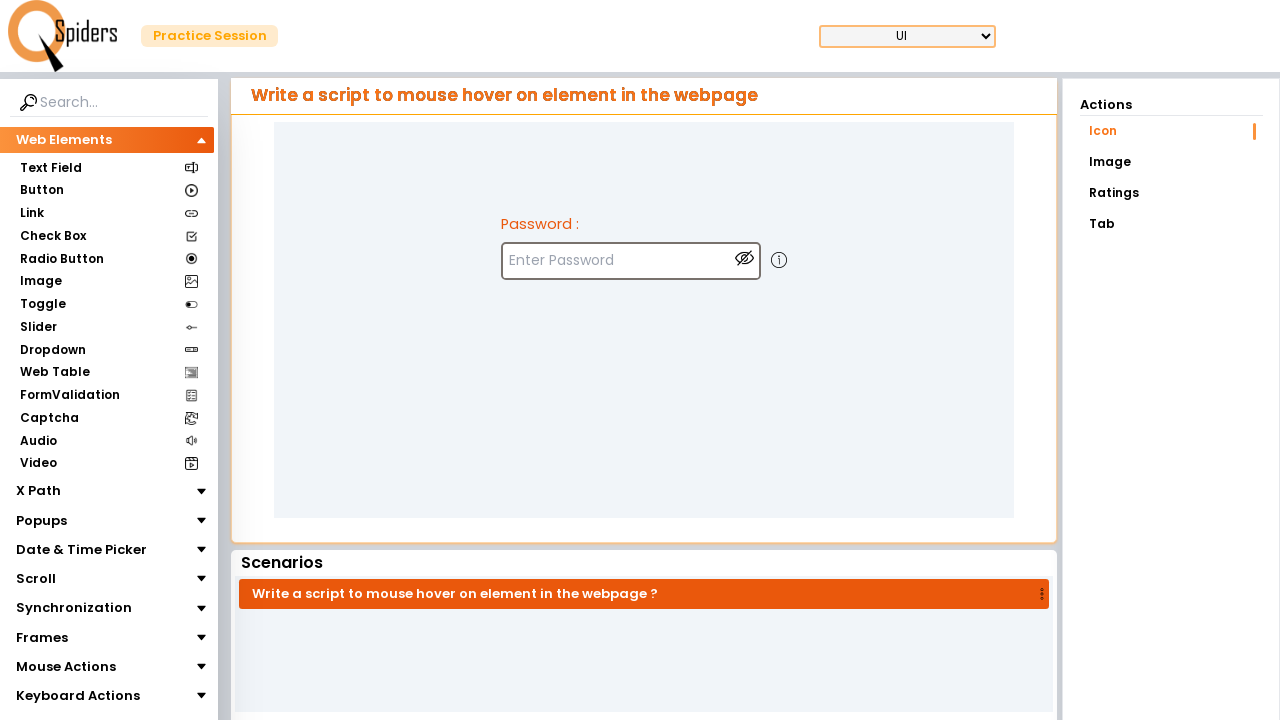

Hovered over password input field at (631, 261) on input[type='password']
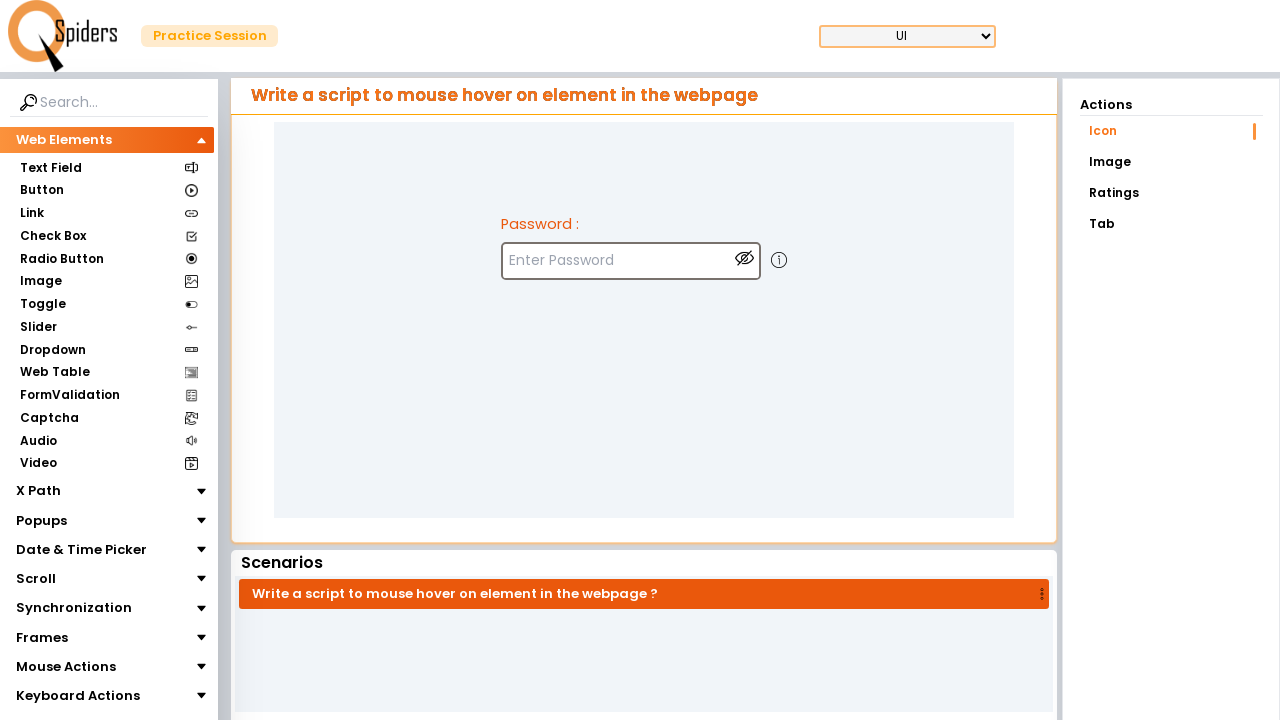

Filled password field with 'P@llavi1' on input[type='password']
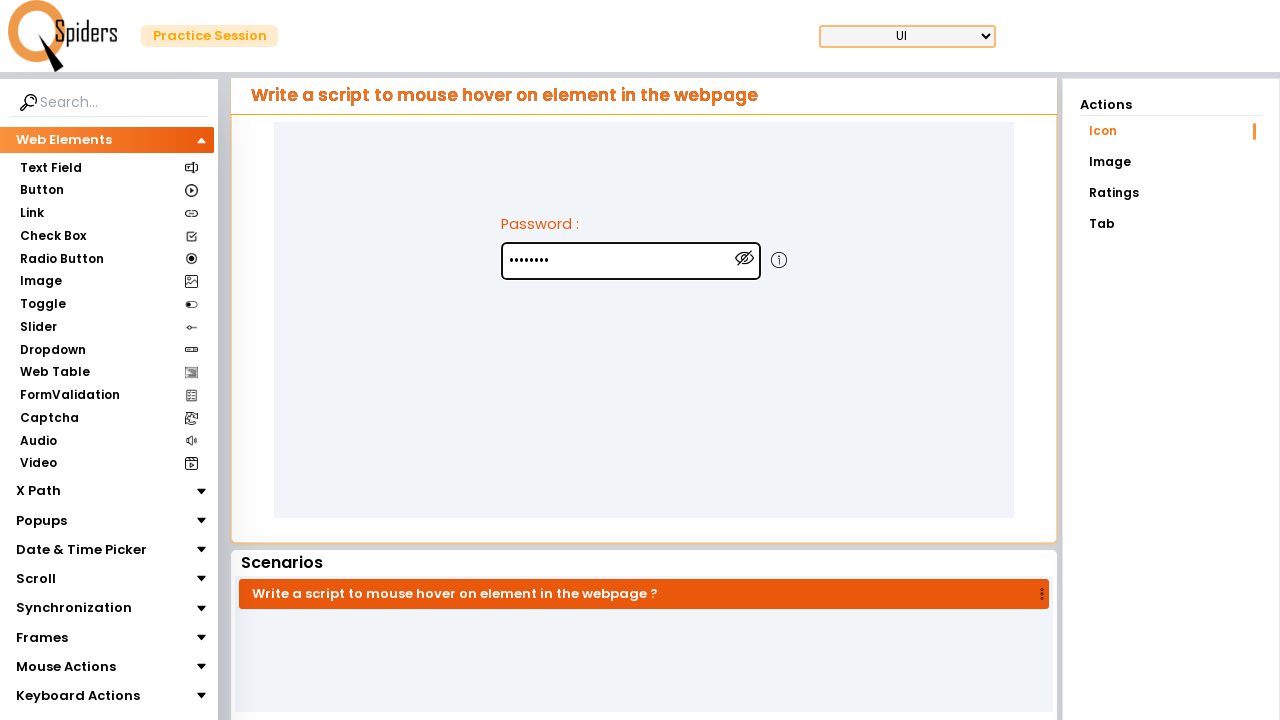

Hovered over password visibility toggle icon at (745, 258) on img.w-6.h-6.mt-4.absolute.ml-72.cursor-pointer
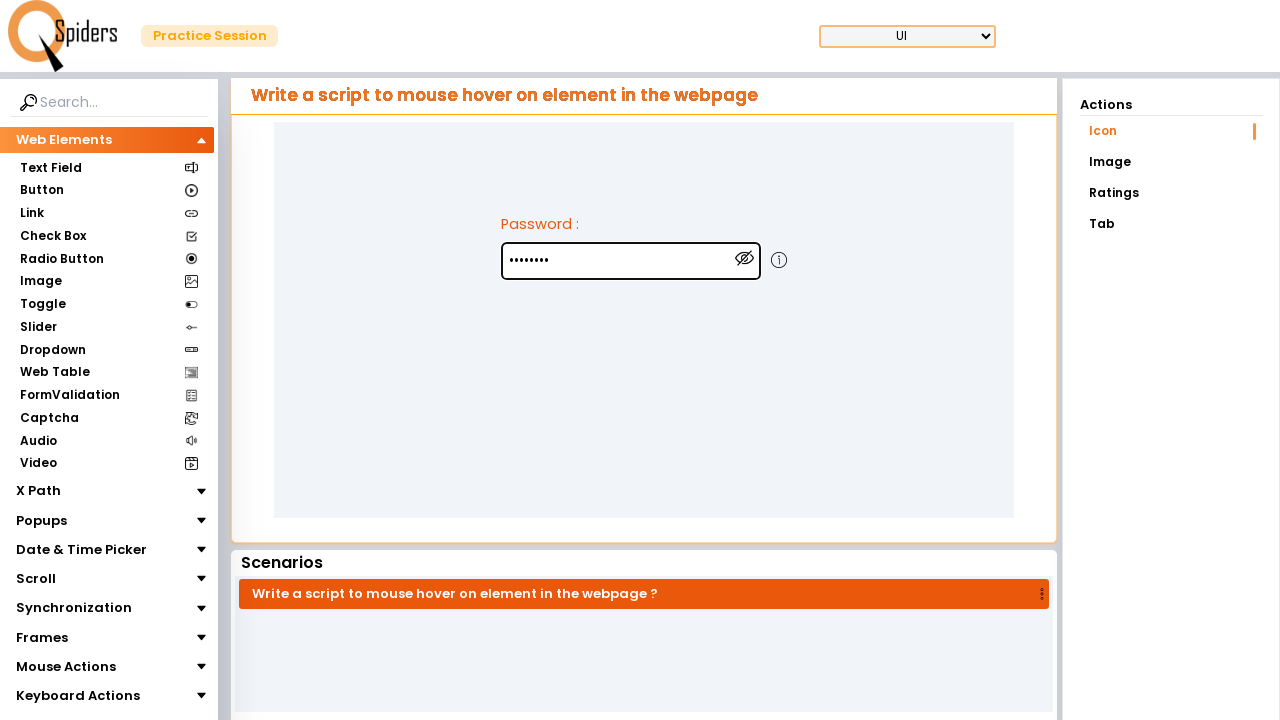

Clicked password visibility toggle icon to reveal password at (745, 258) on img.w-6.h-6.mt-4.absolute.ml-72.cursor-pointer
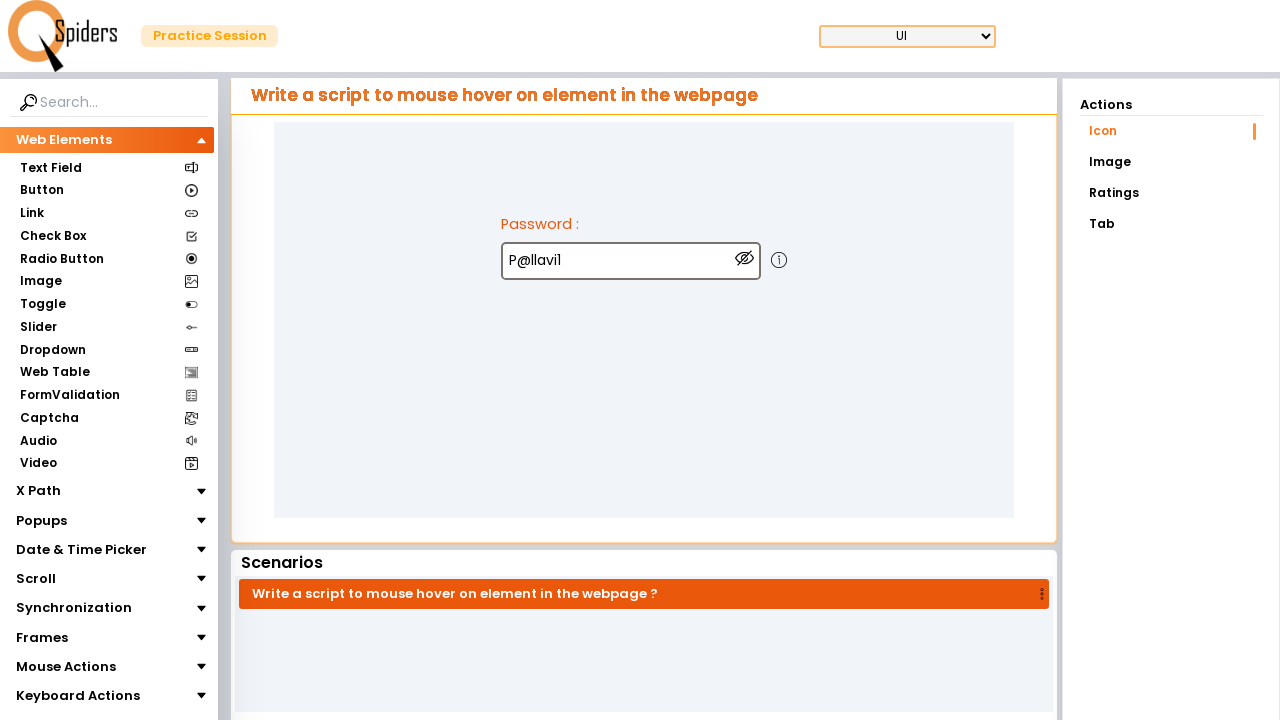

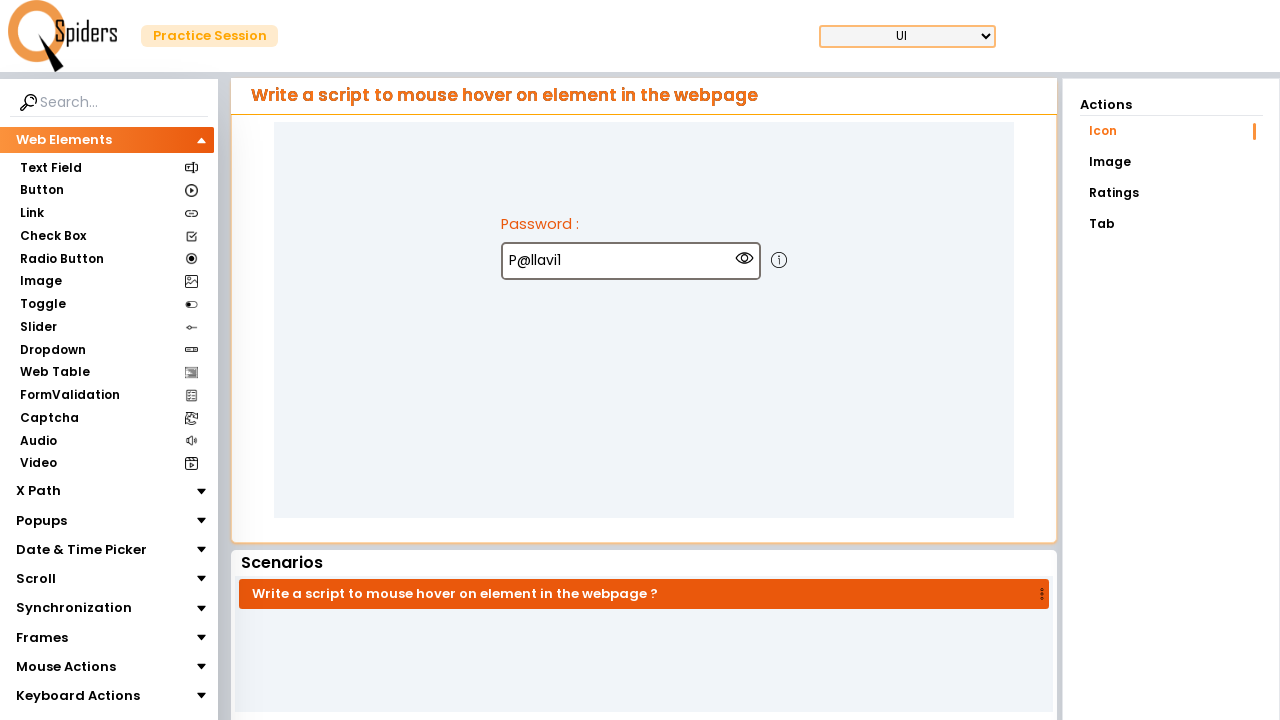